Tests browser window/tab handling by clicking a button to open a new tab, switching to it, and verifying content

Starting URL: https://demoqa.com/browser-windows

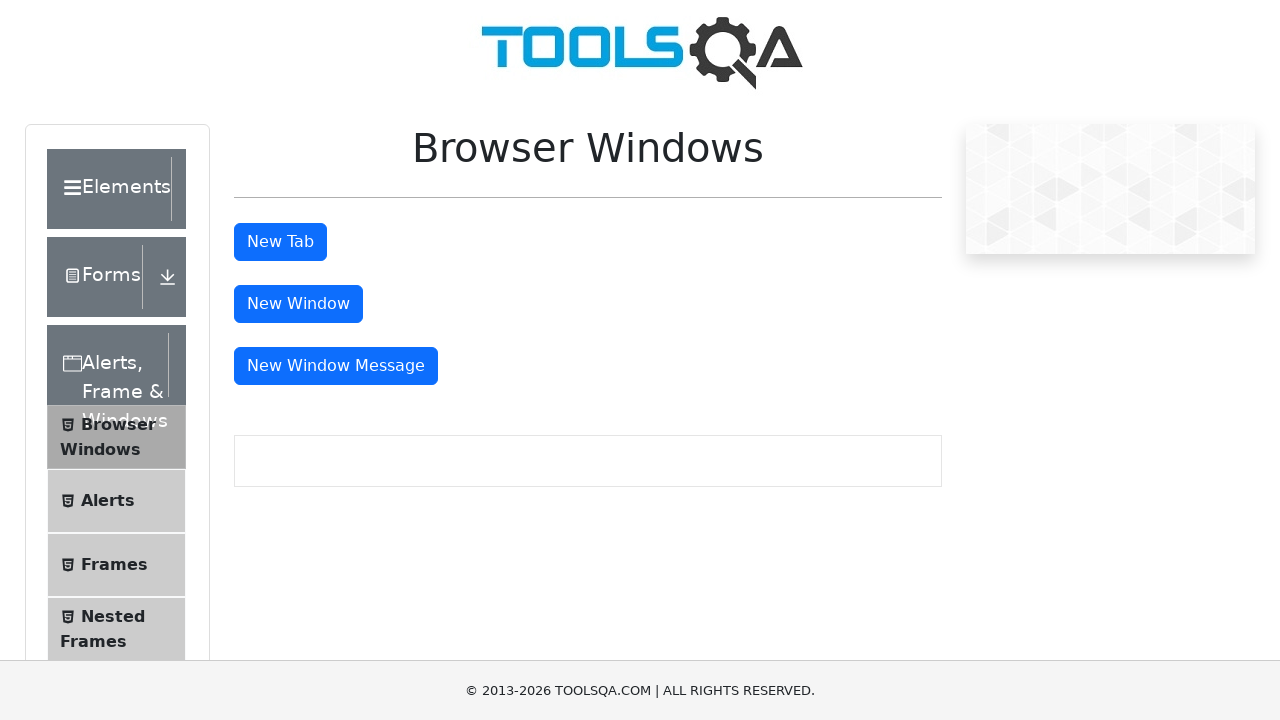

Clicked button to open new tab at (280, 242) on #tabButton
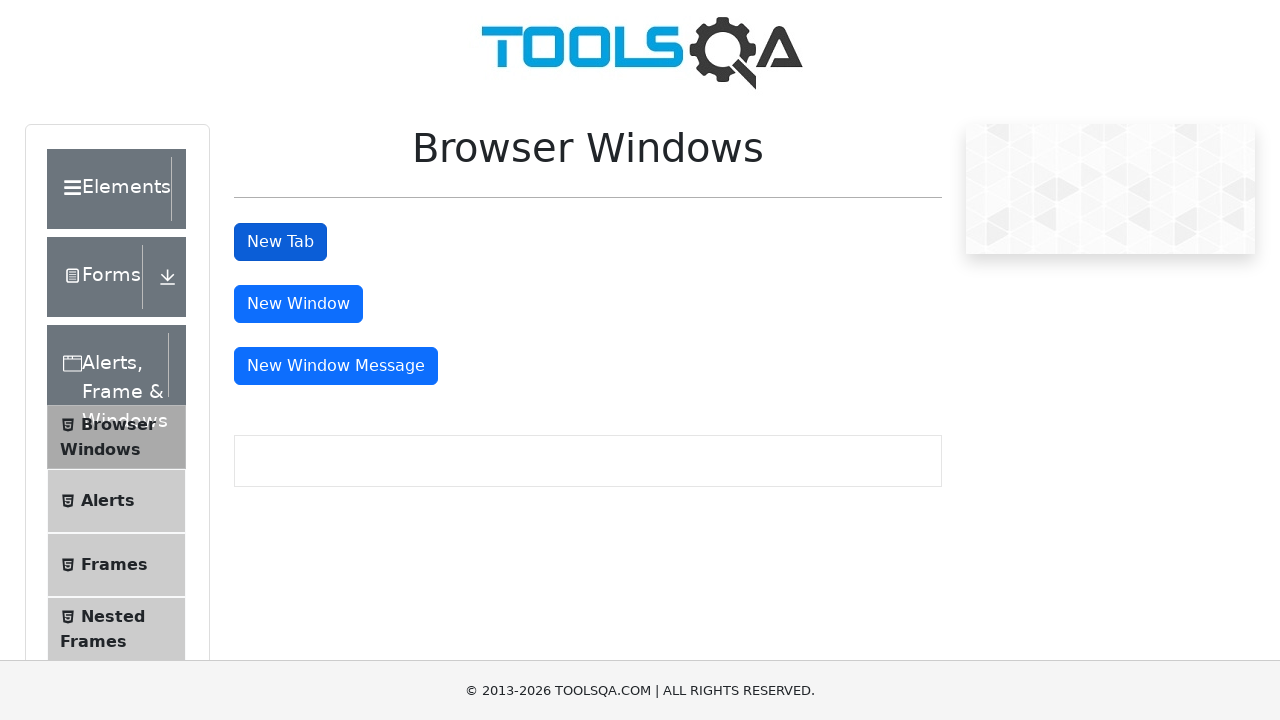

New tab opened and page object obtained
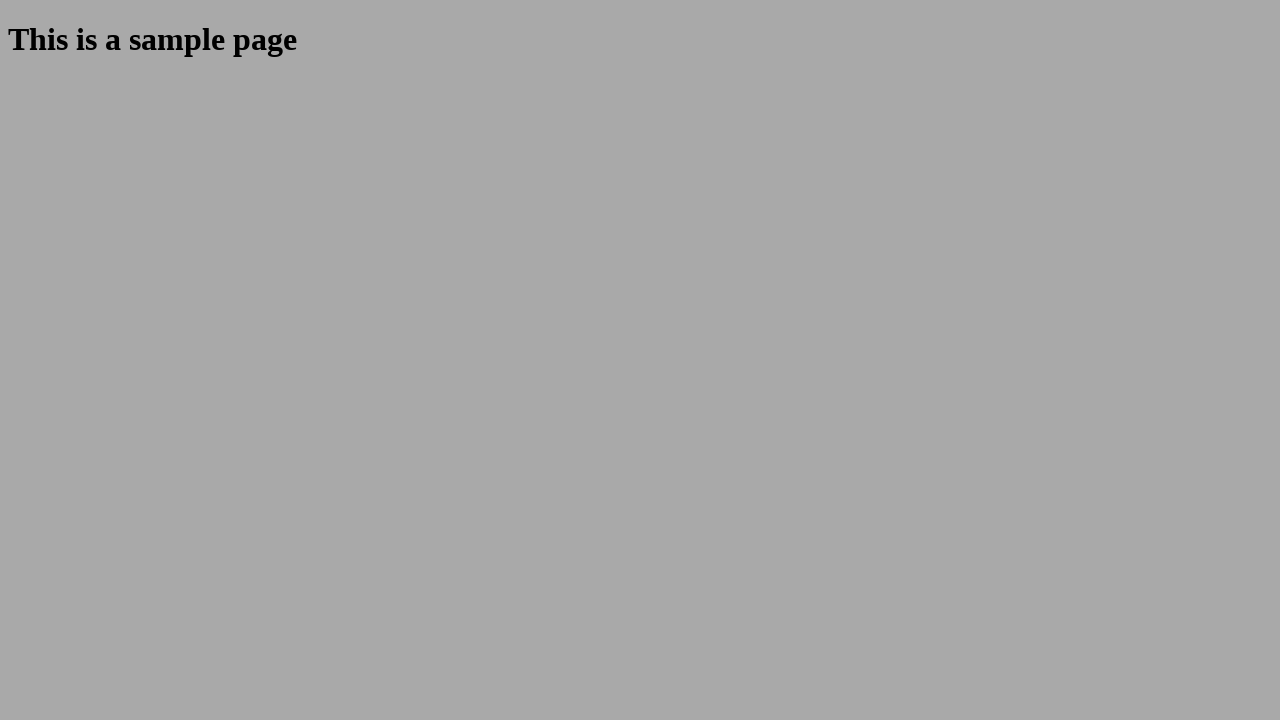

New tab page load state completed
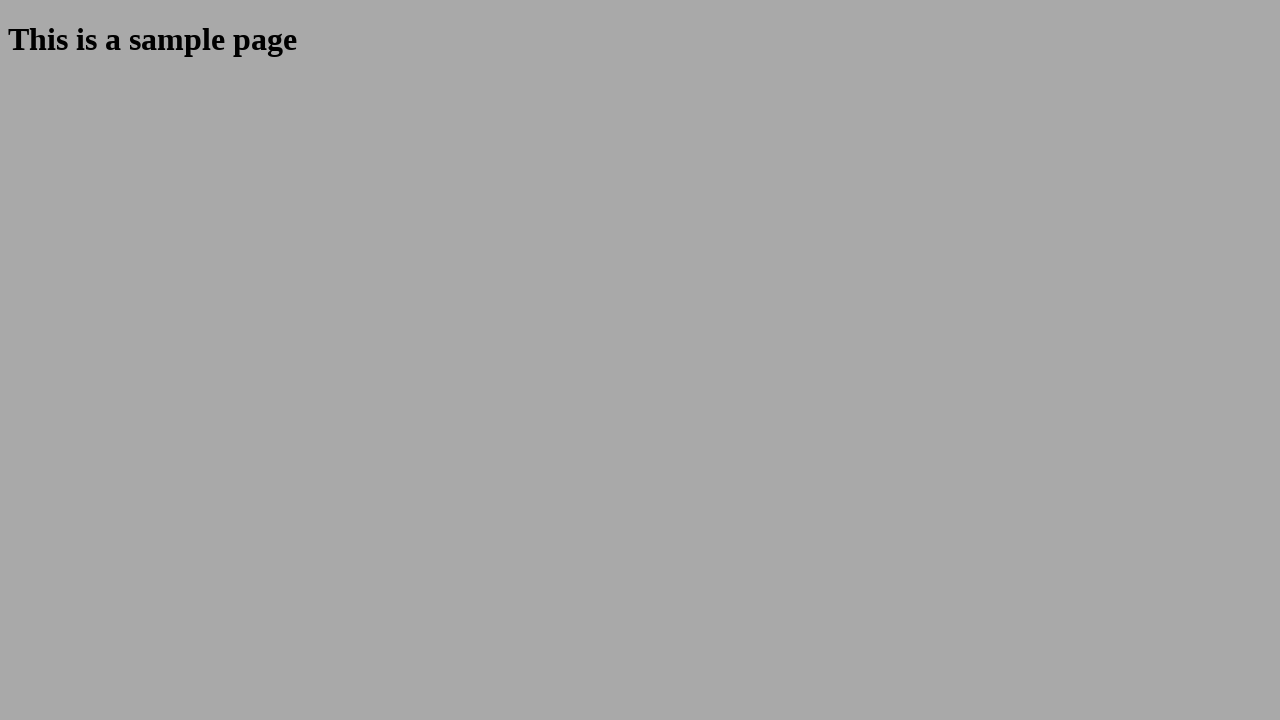

Located sample heading element
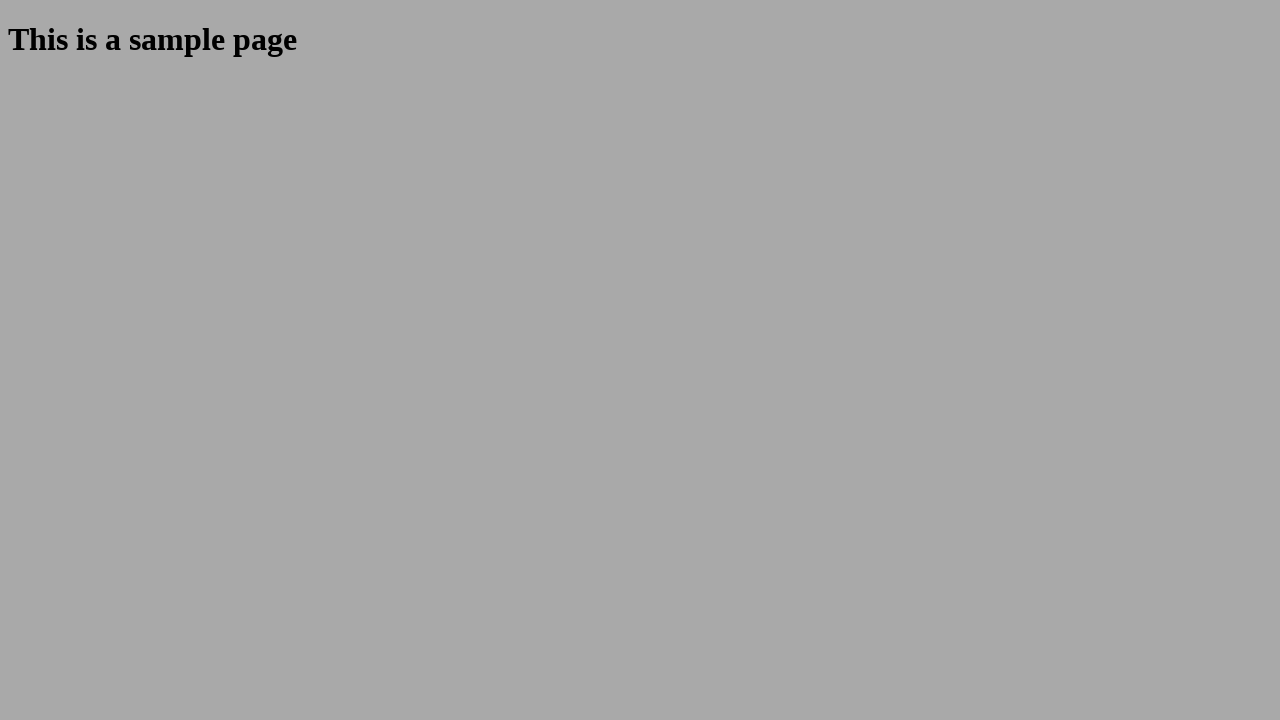

Sample heading element is visible and ready
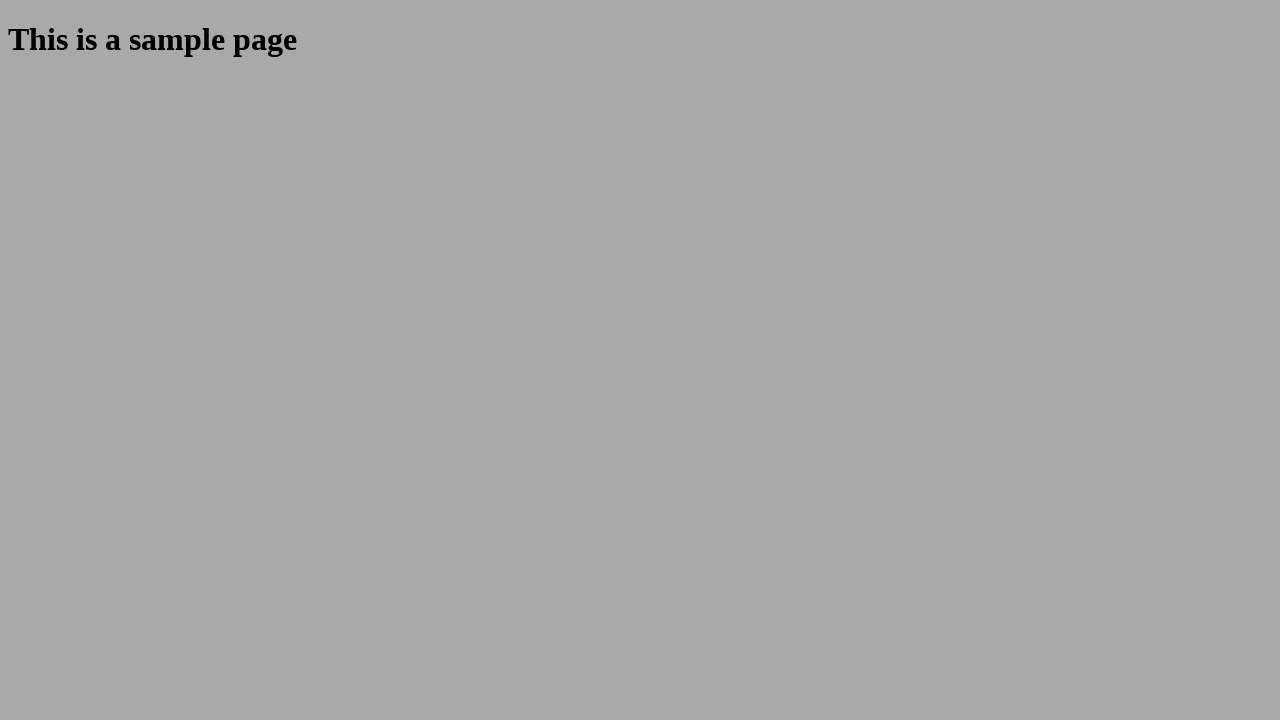

Closed the new tab
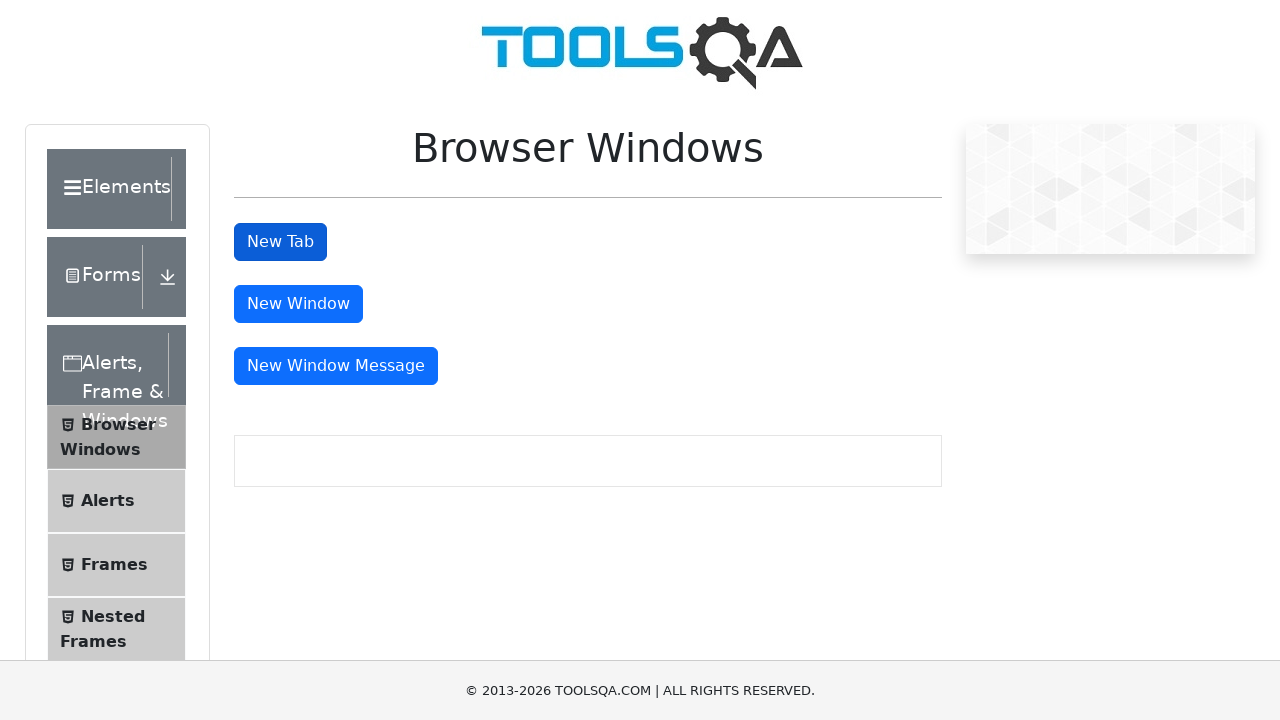

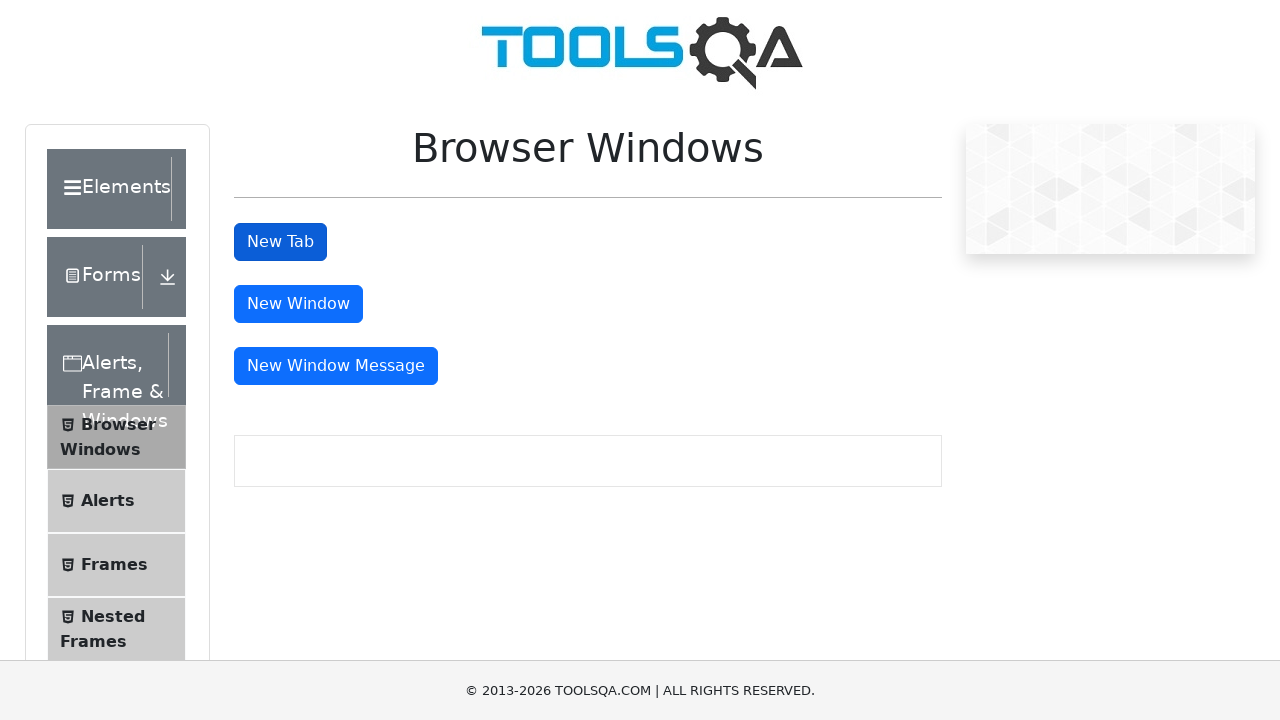